Tests the toggle hide/show functionality on W3Schools by clicking a button to toggle visibility of an element and verifying its display state changes

Starting URL: https://www.w3schools.com/howto/howto_js_toggle_hide_show.asp

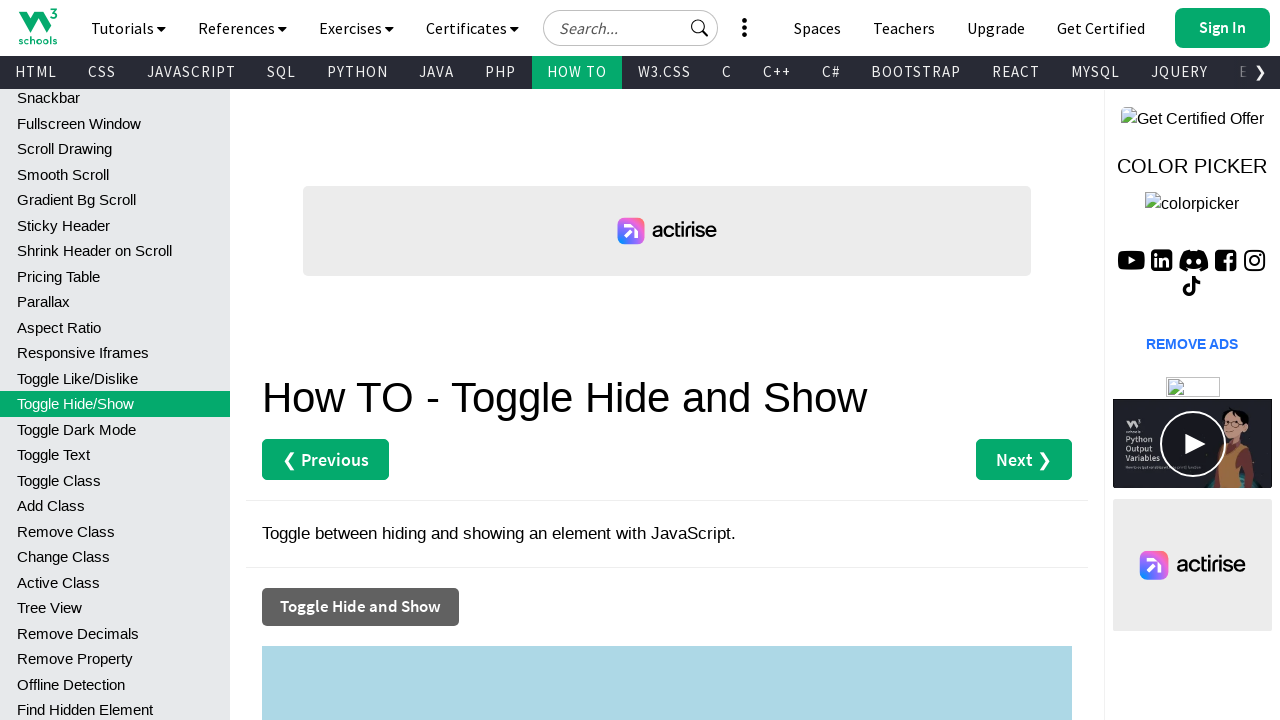

Located the toggle element with id 'myDIV' and checked initial visibility
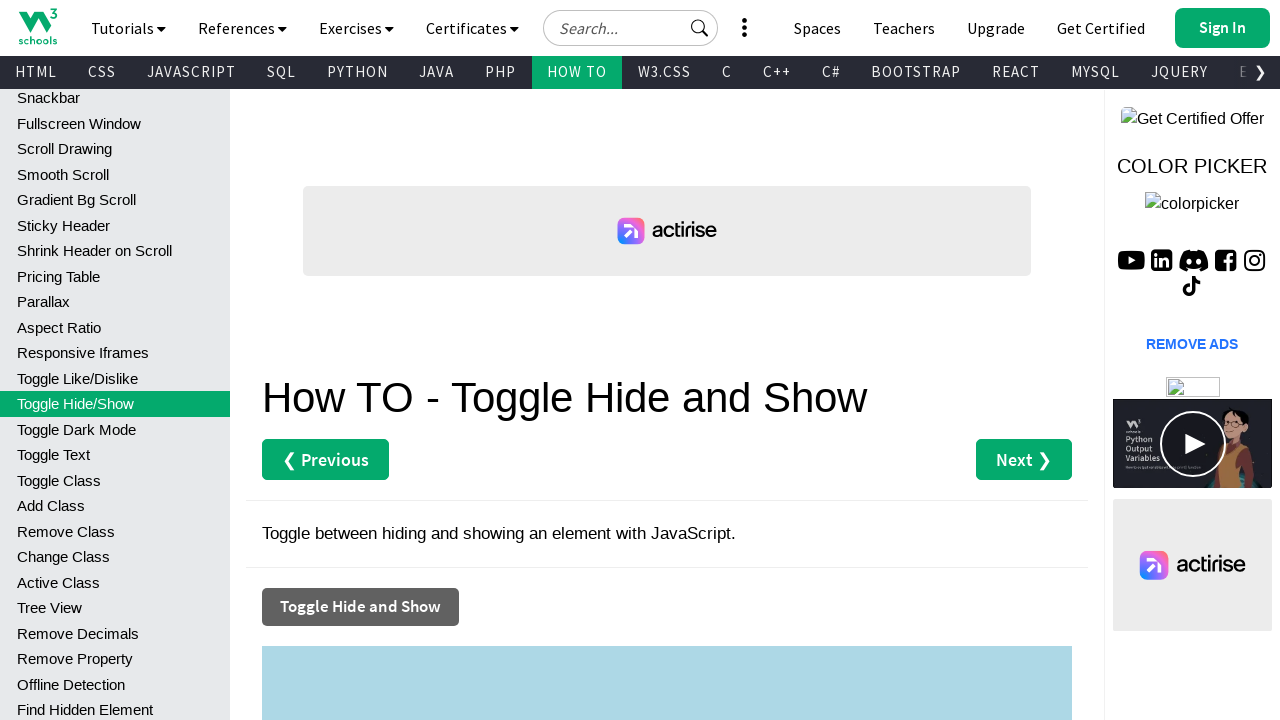

Clicked the 'Toggle Hide and Show' button at (360, 607) on xpath=//button[normalize-space()='Toggle Hide and Show']
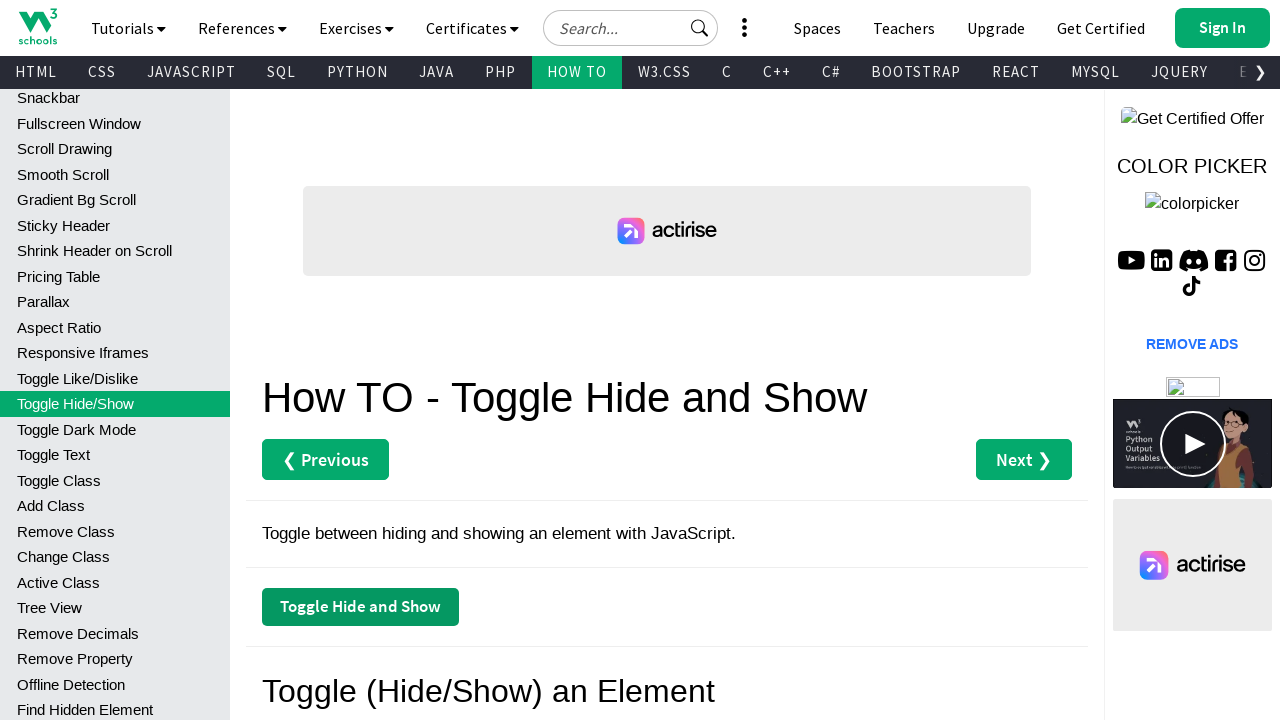

Waited 500ms for the toggle animation to complete
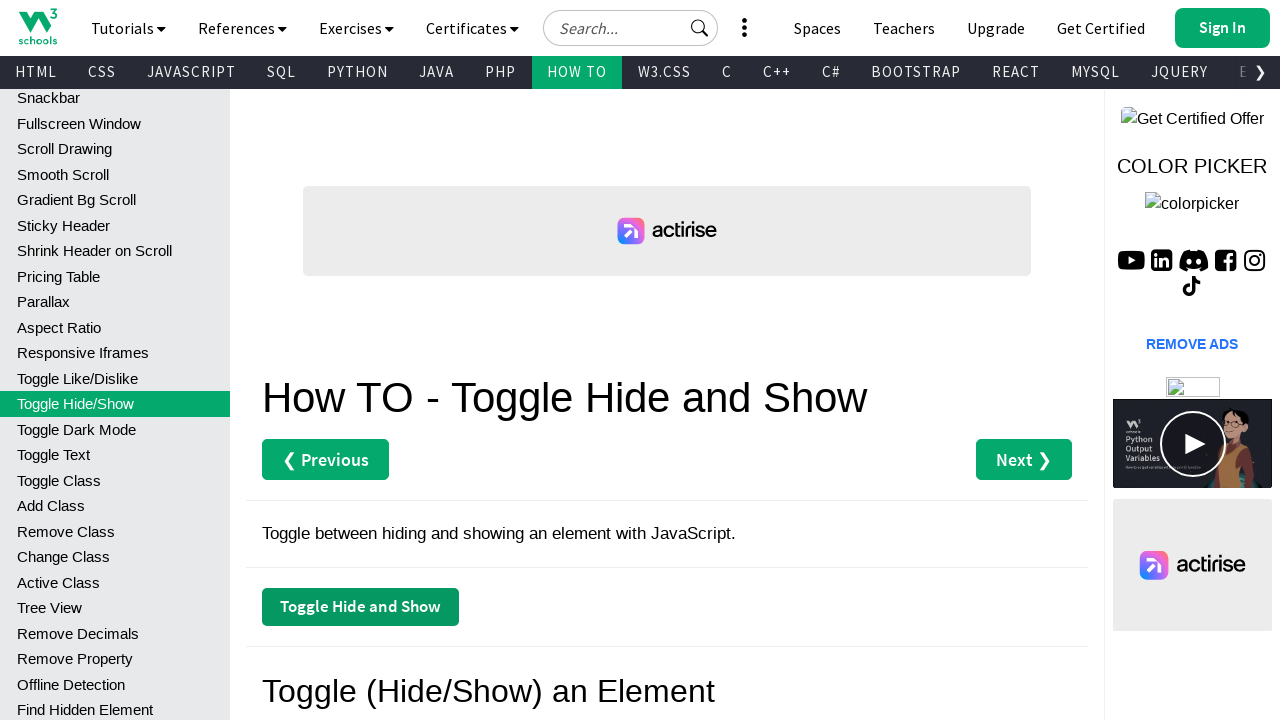

Checked element visibility after toggle - visibility state changed
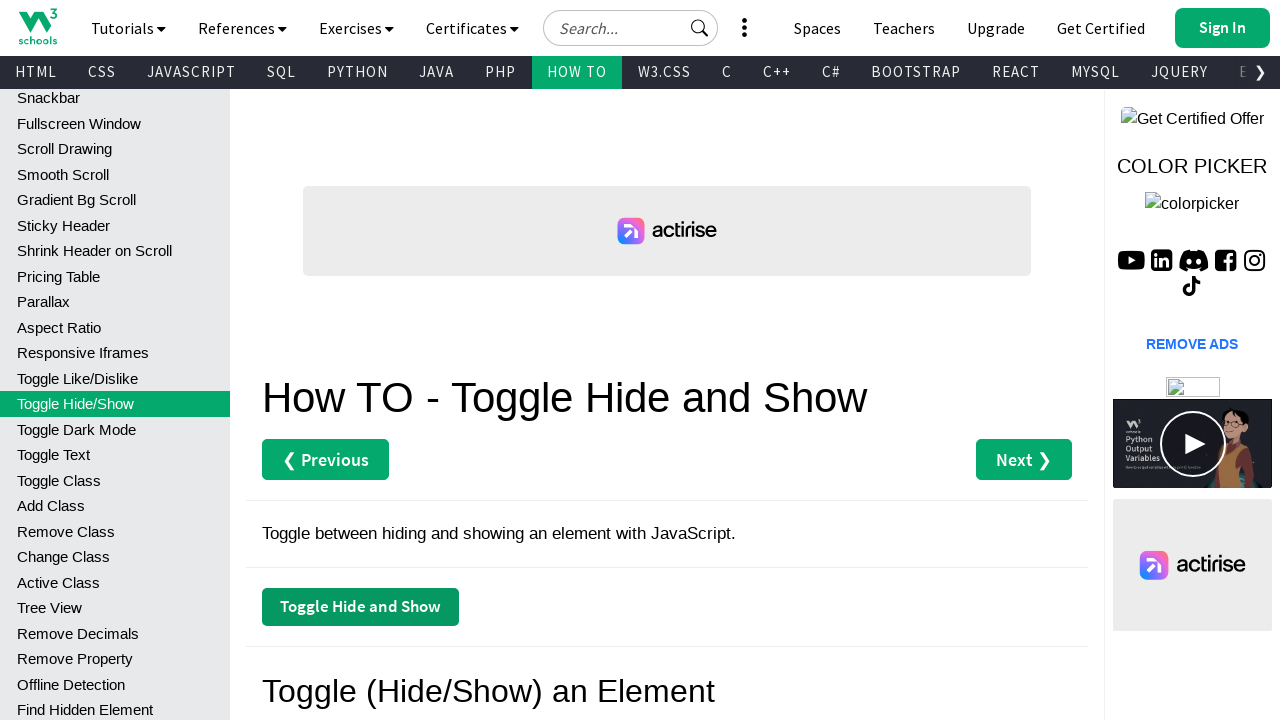

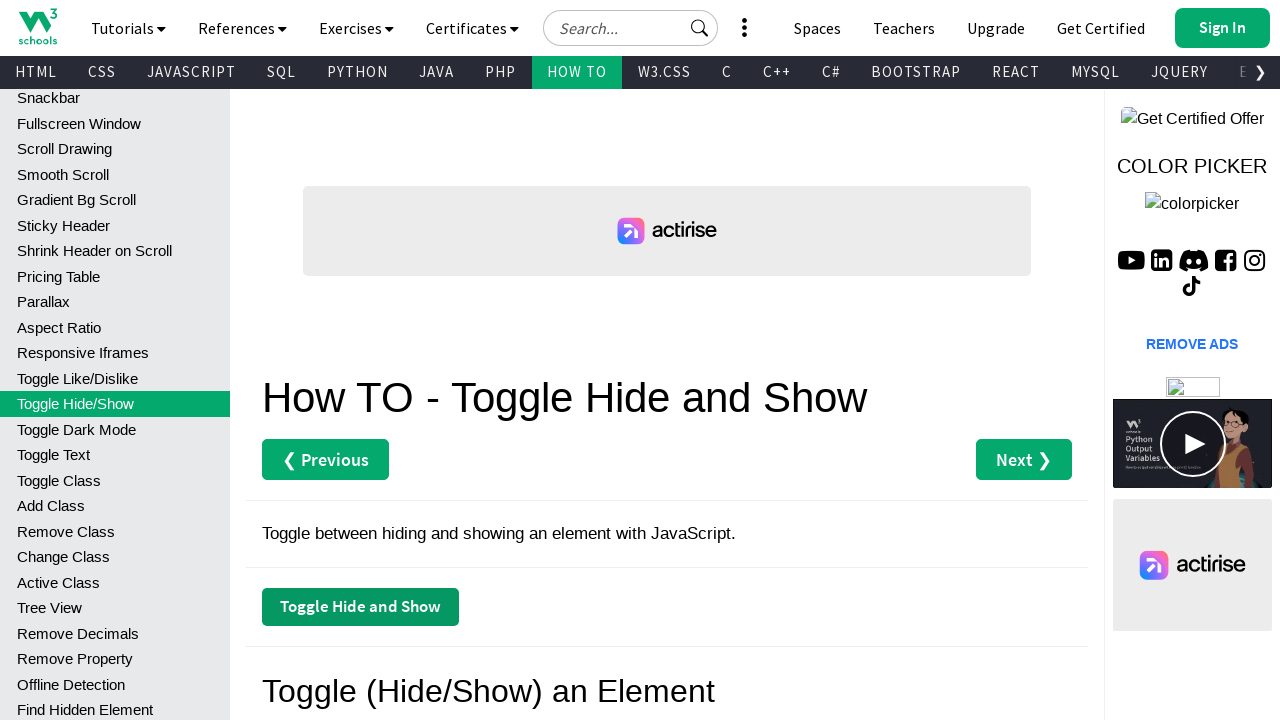